Navigates to YouTube and scrolls down the page

Starting URL: https://www.youtube.com

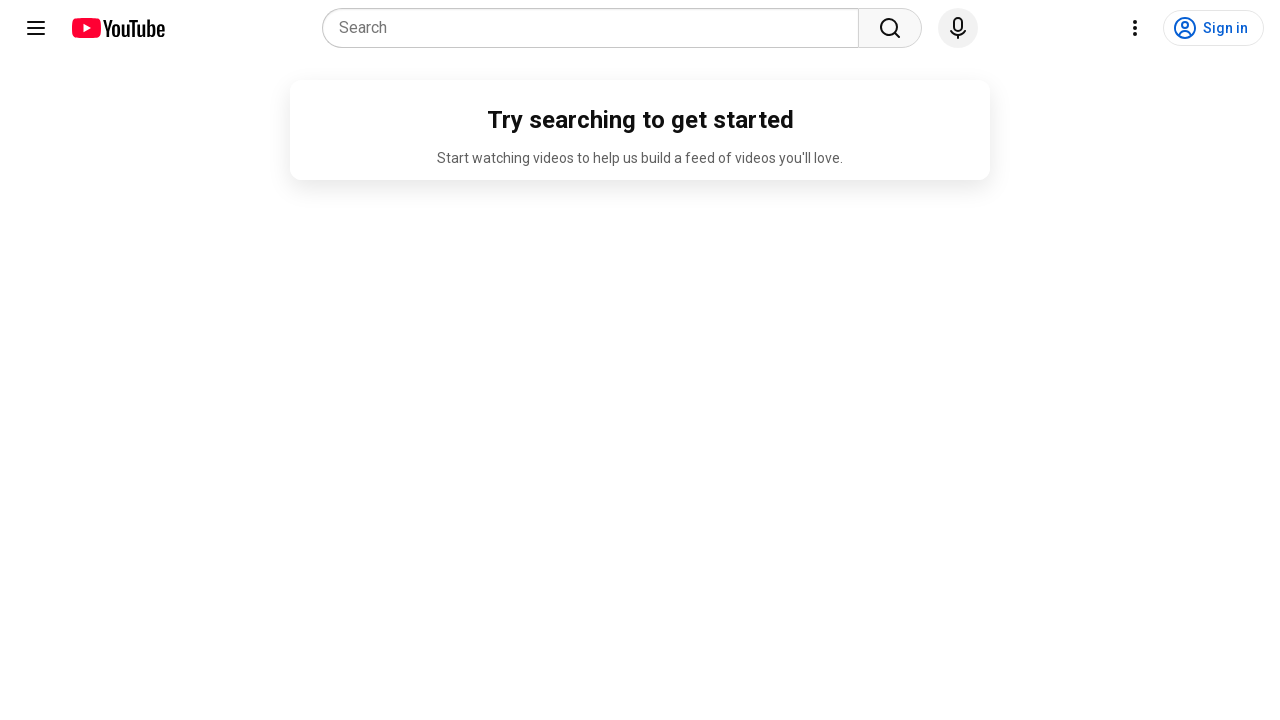

Navigated to YouTube homepage
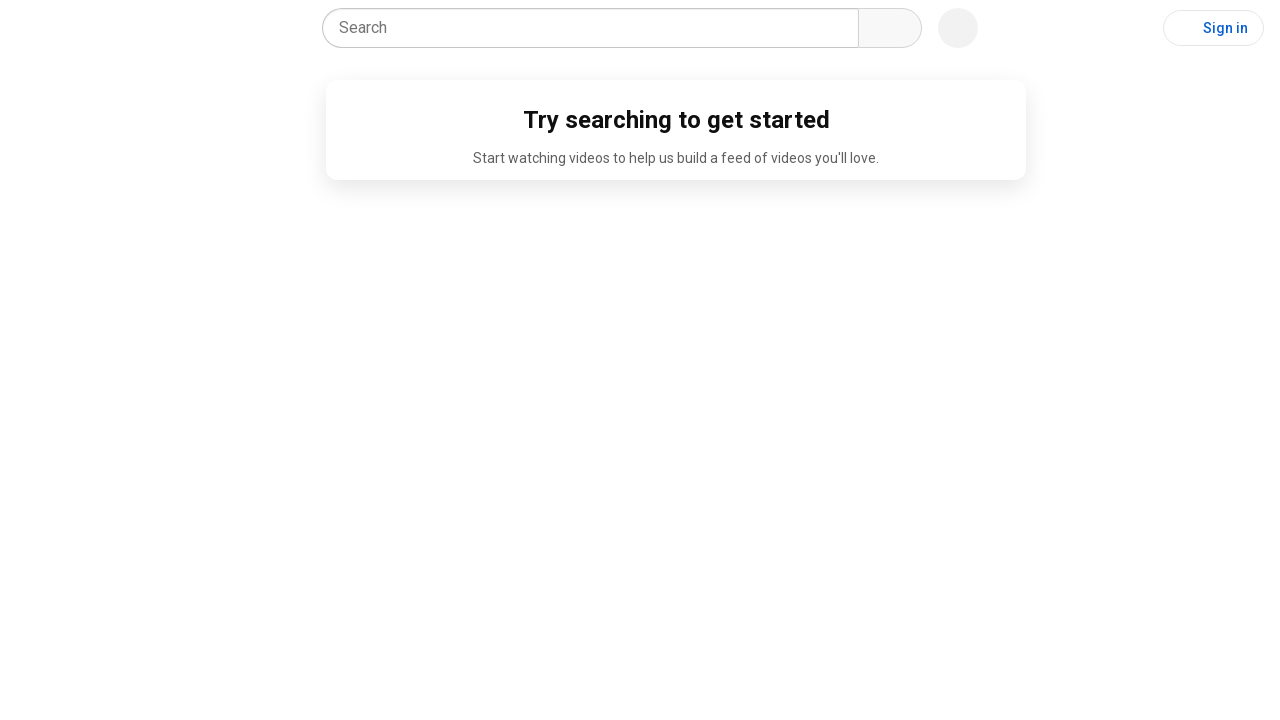

Scrolled down the page by 1000 pixels
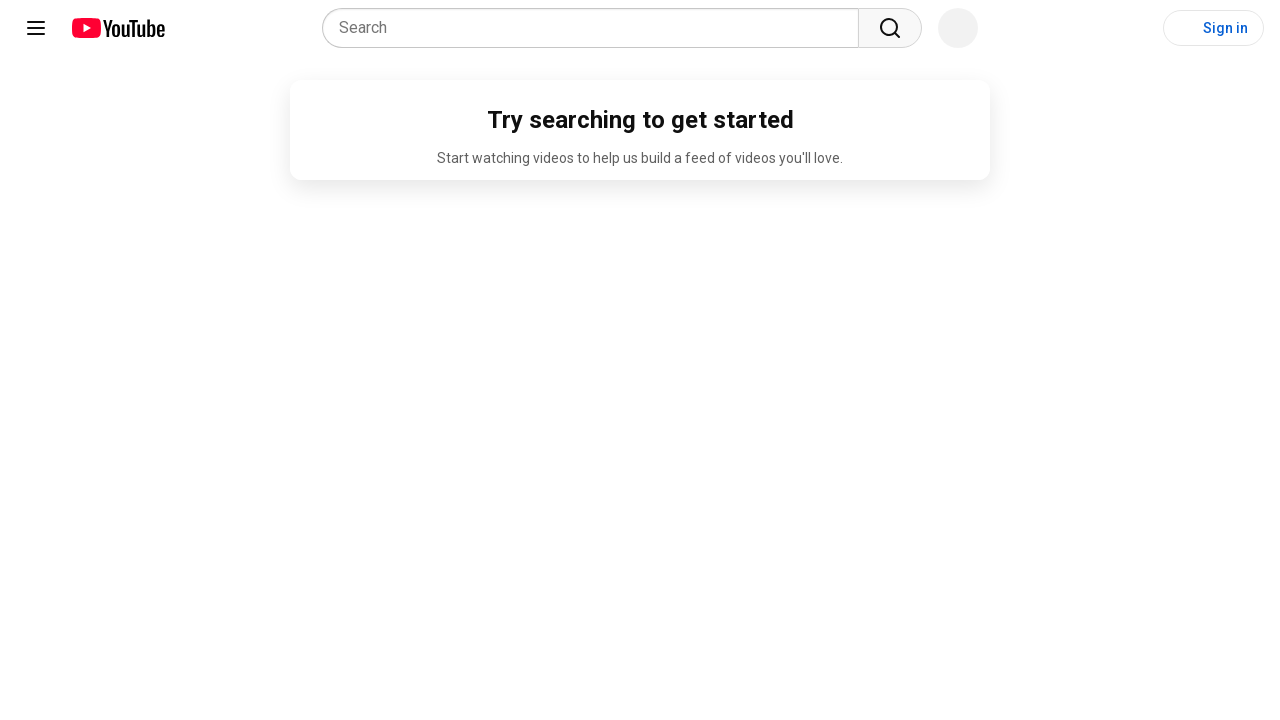

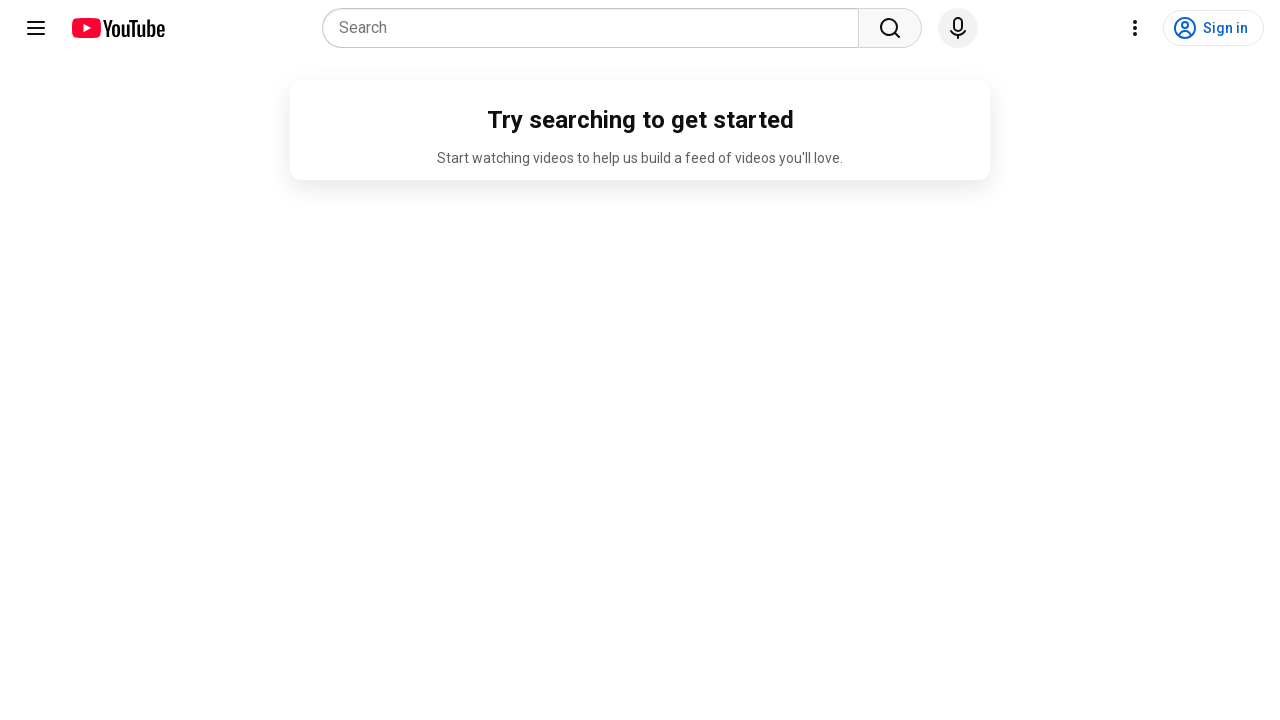